Navigates to the OrangeHRM demo website and verifies the page title is "OrangeHRM"

Starting URL: https://opensource-demo.orangehrmlive.com/

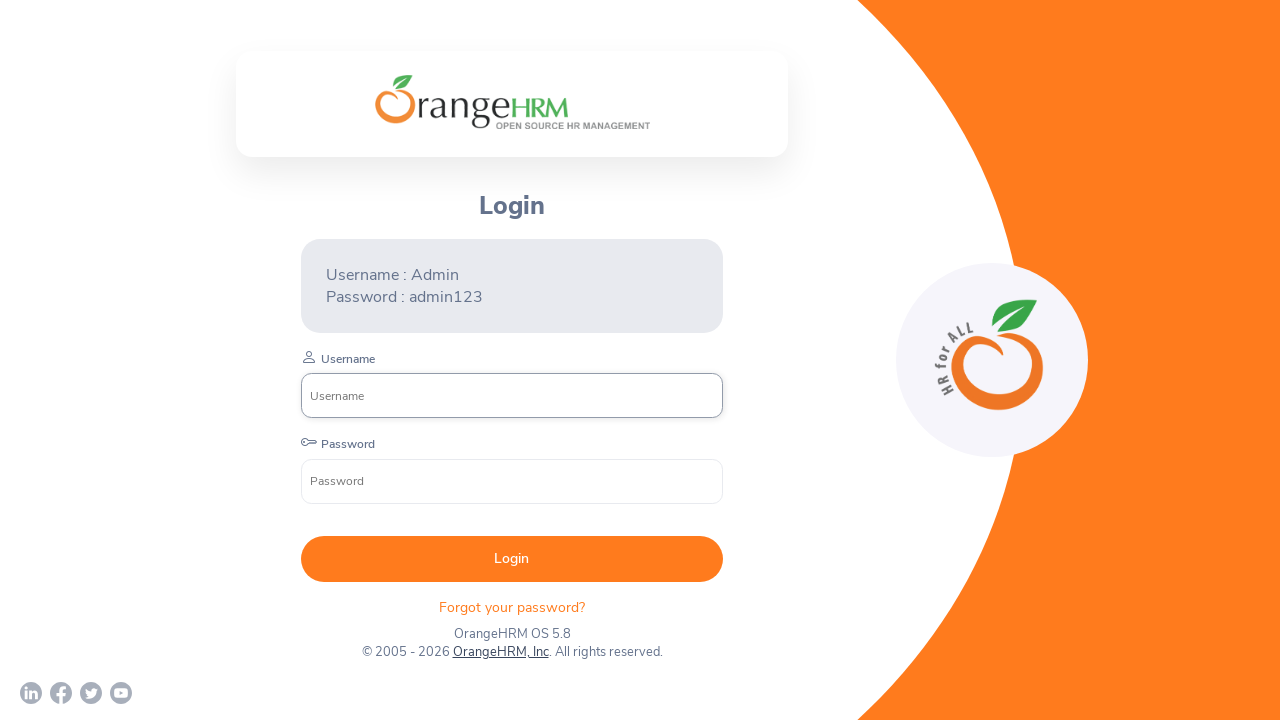

Navigated to OrangeHRM demo website
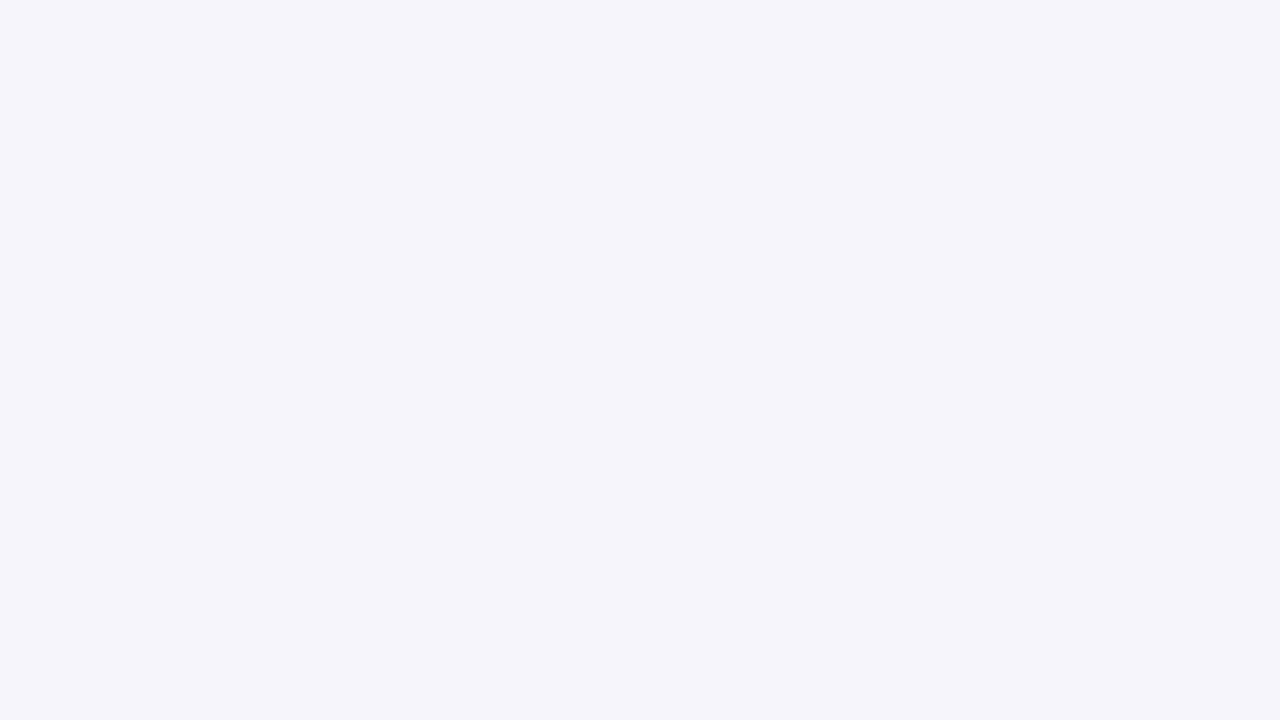

Verified page title is 'OrangeHRM'
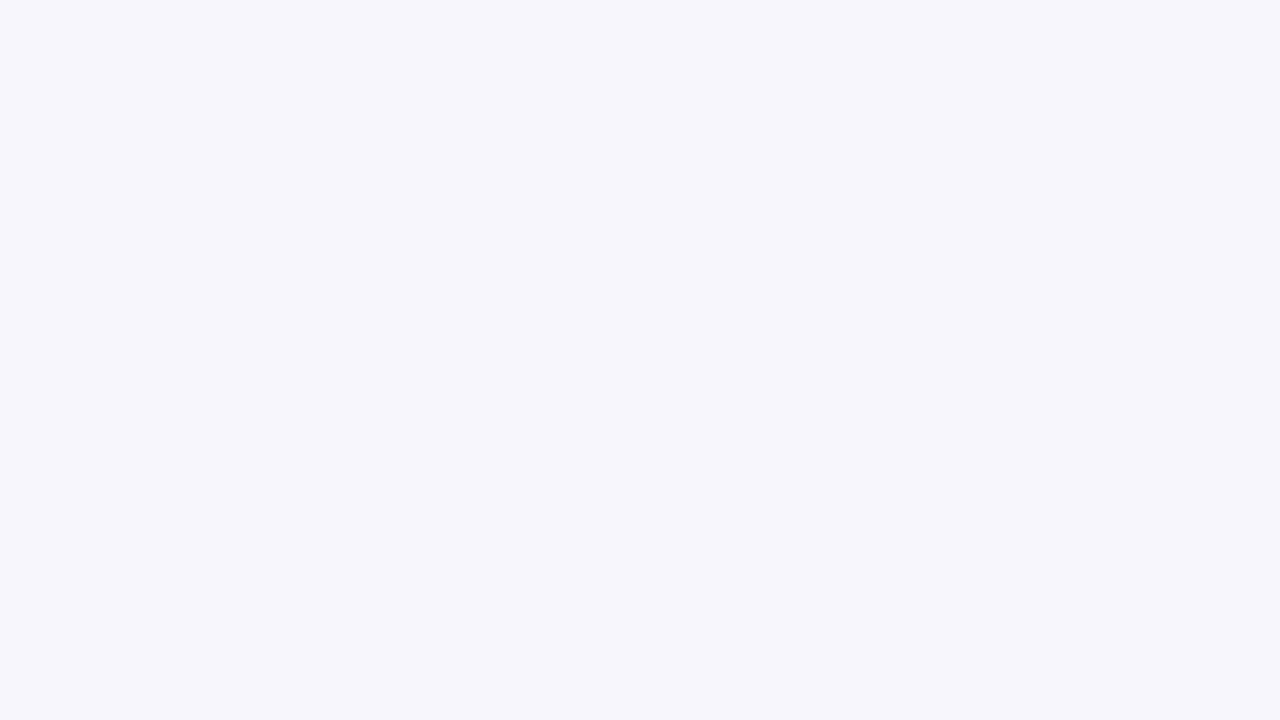

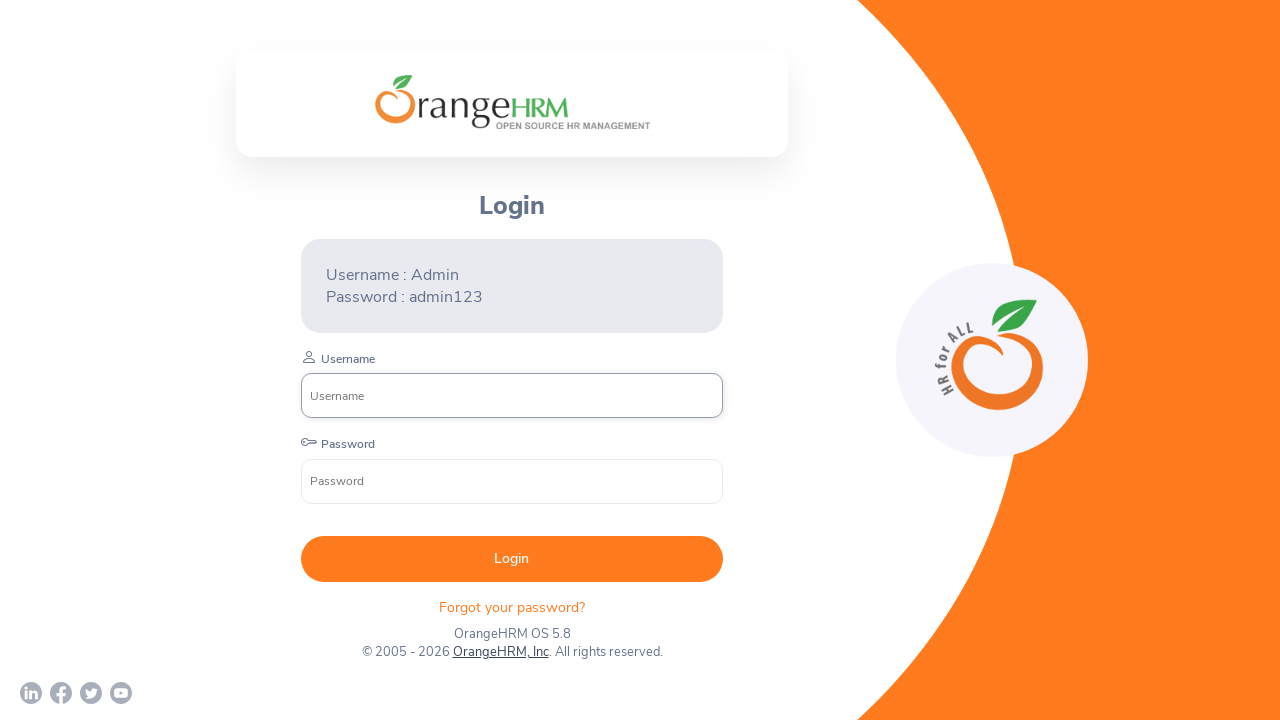